Navigates to an XKCD comic page to demonstrate a dialog box interaction scenario. Since the SeleniumBase dialog box methods are framework-specific and not available in Playwright, this test simply navigates to the comic pages.

Starting URL: https://xkcd.com/1920/

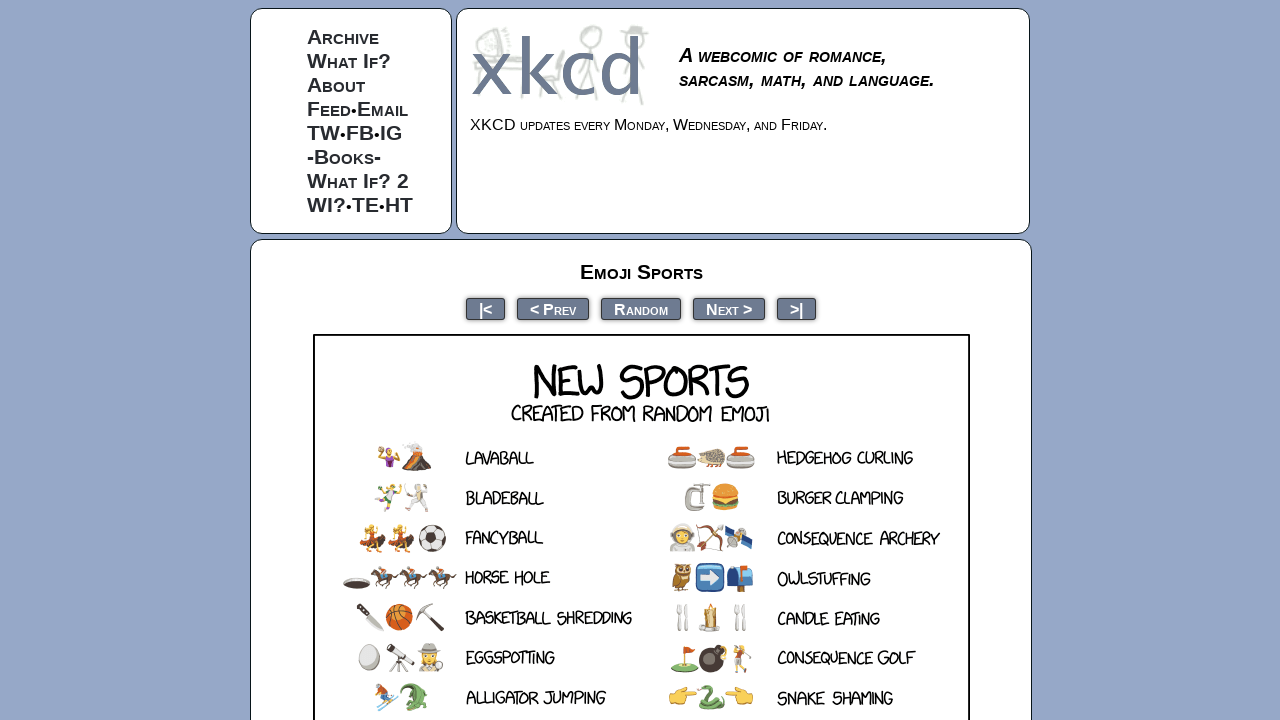

Waited for comic panel to load on XKCD comic page 1920
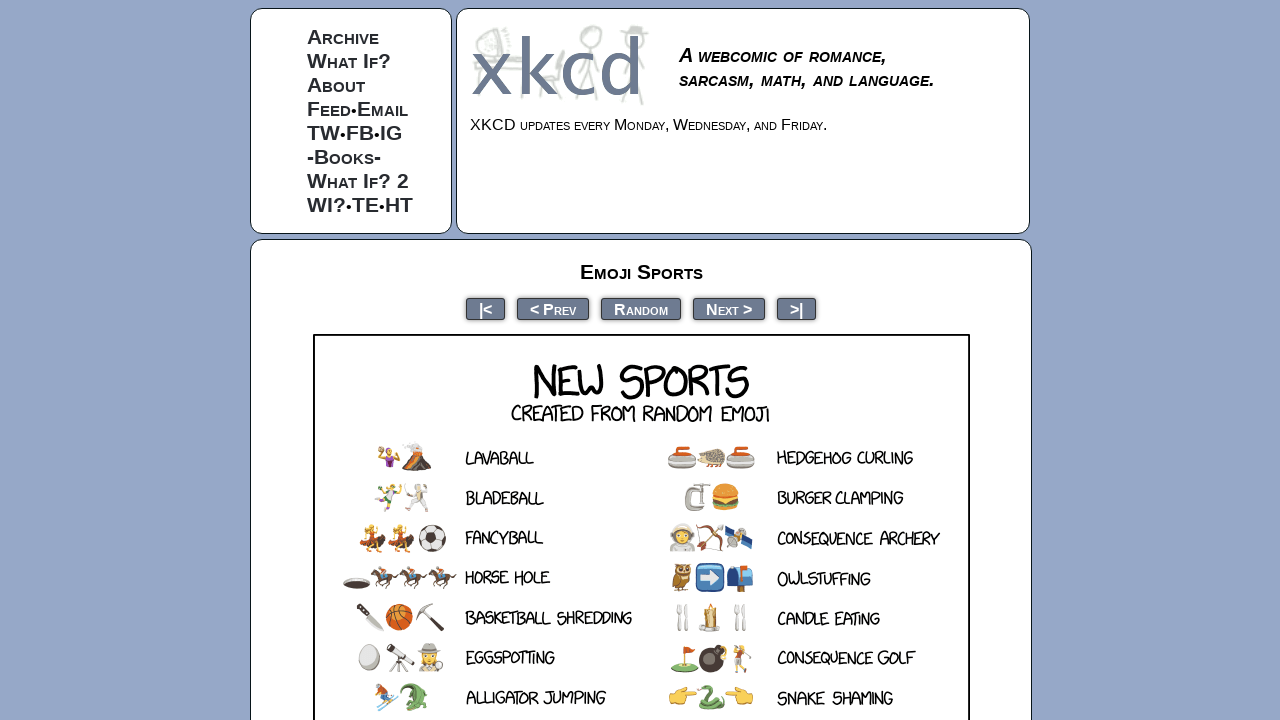

Navigated to XKCD comic page 1424 to simulate dialog box choice
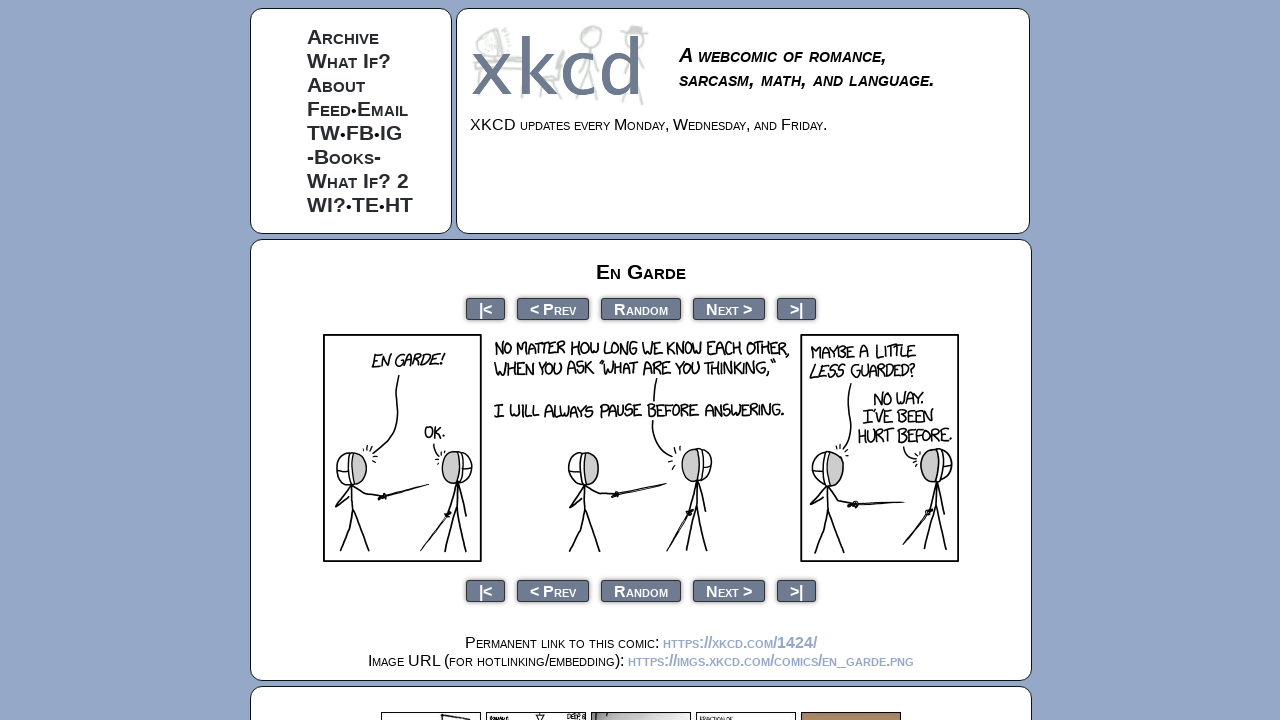

Waited for comic panel to load on XKCD comic page 1424
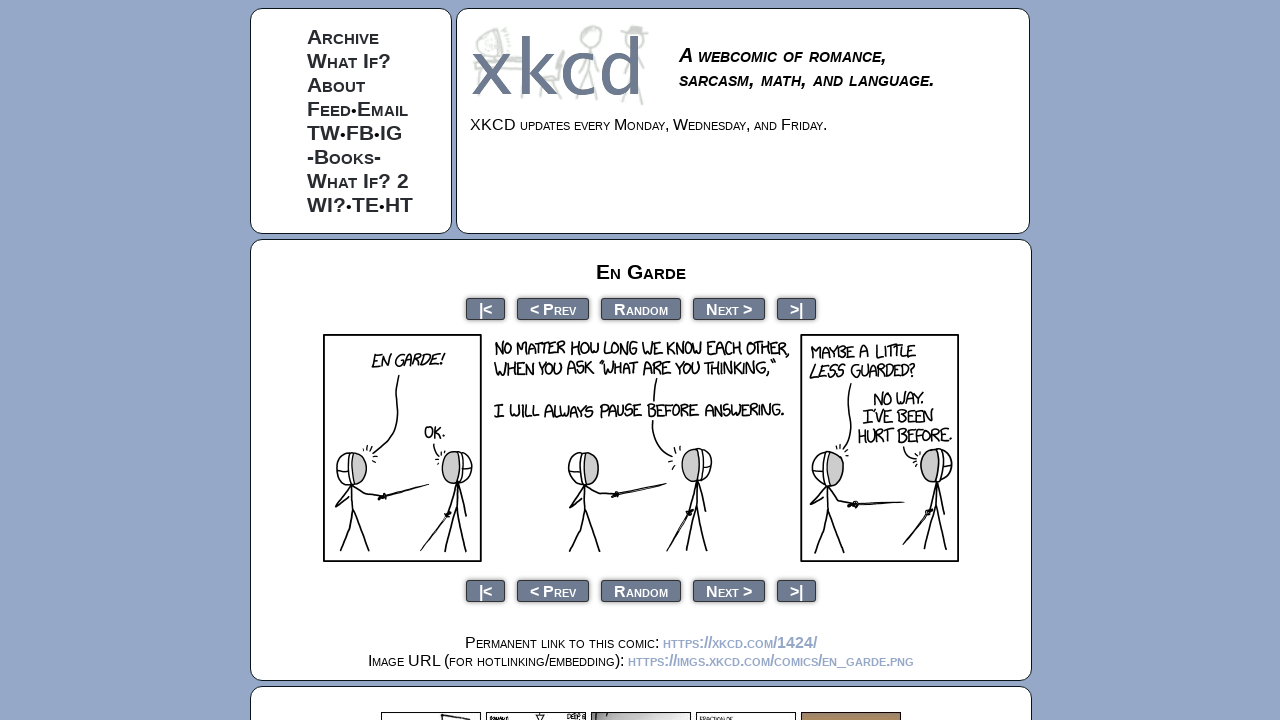

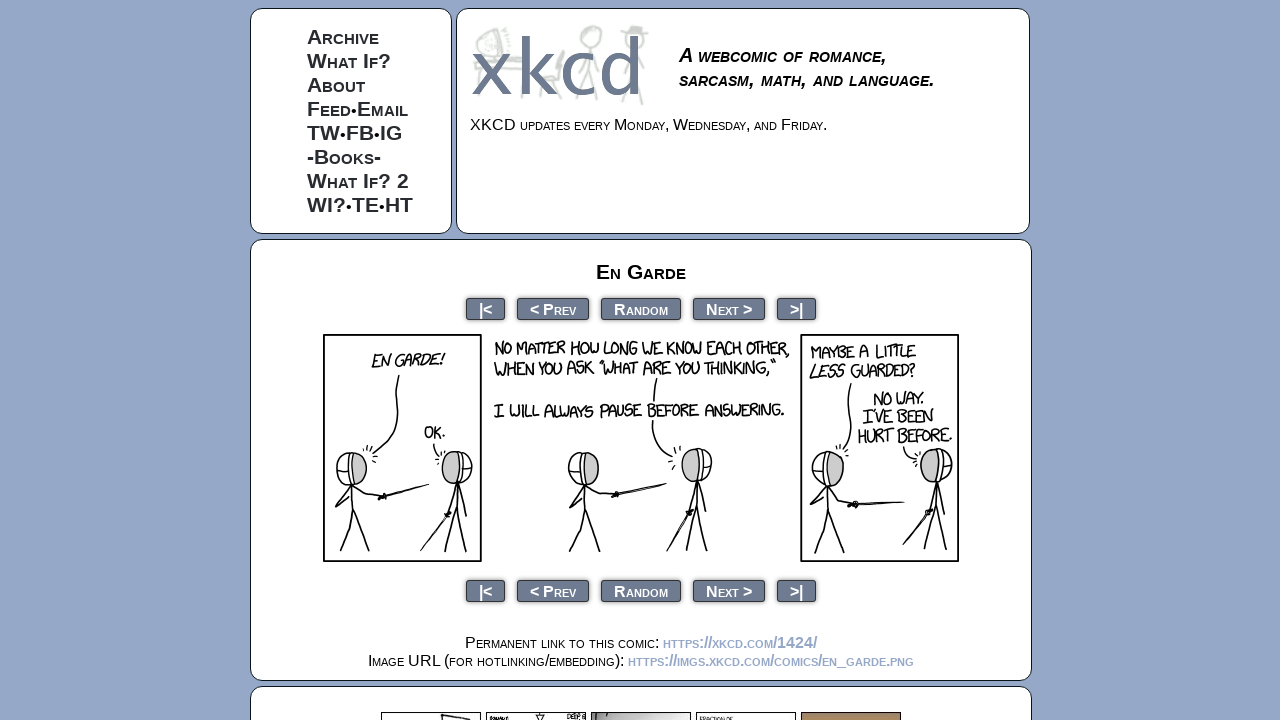